Tests link counting in different sections of a page, opens footer links in new tabs using keyboard shortcuts, and verifies each opened window by switching to it and getting its title

Starting URL: https://rahulshettyacademy.com/AutomationPractice/

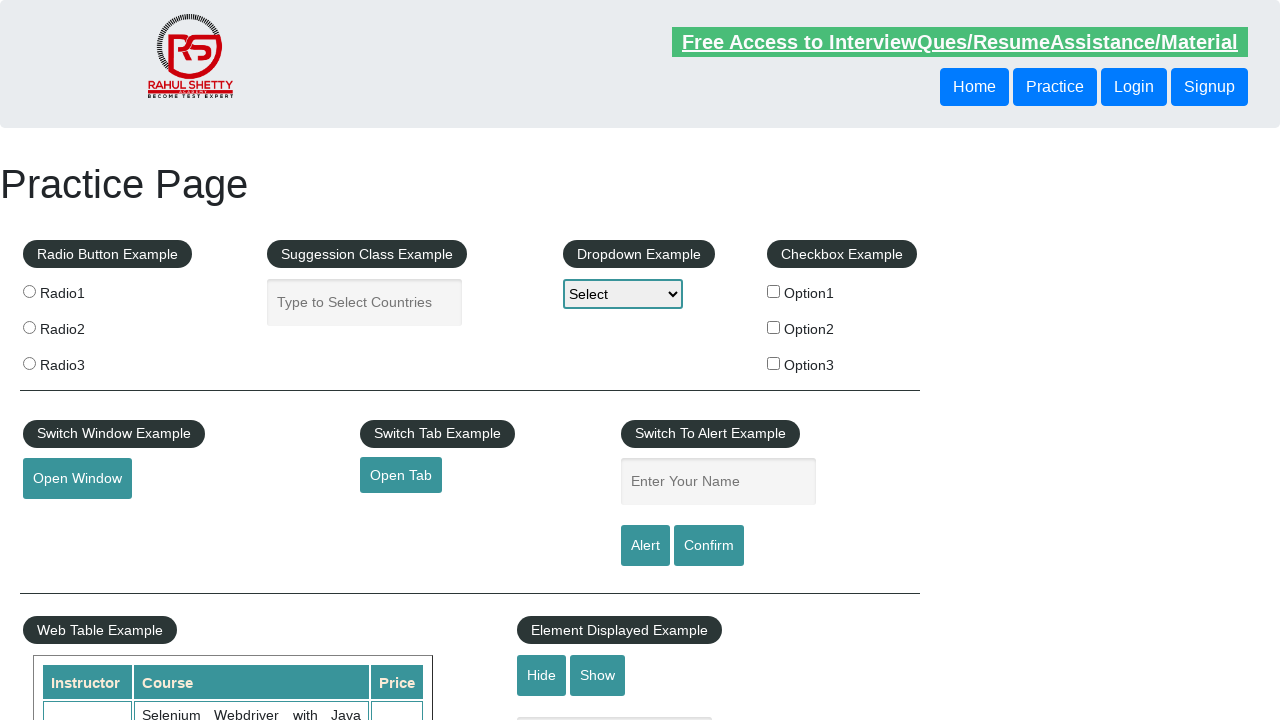

Located all links on the page
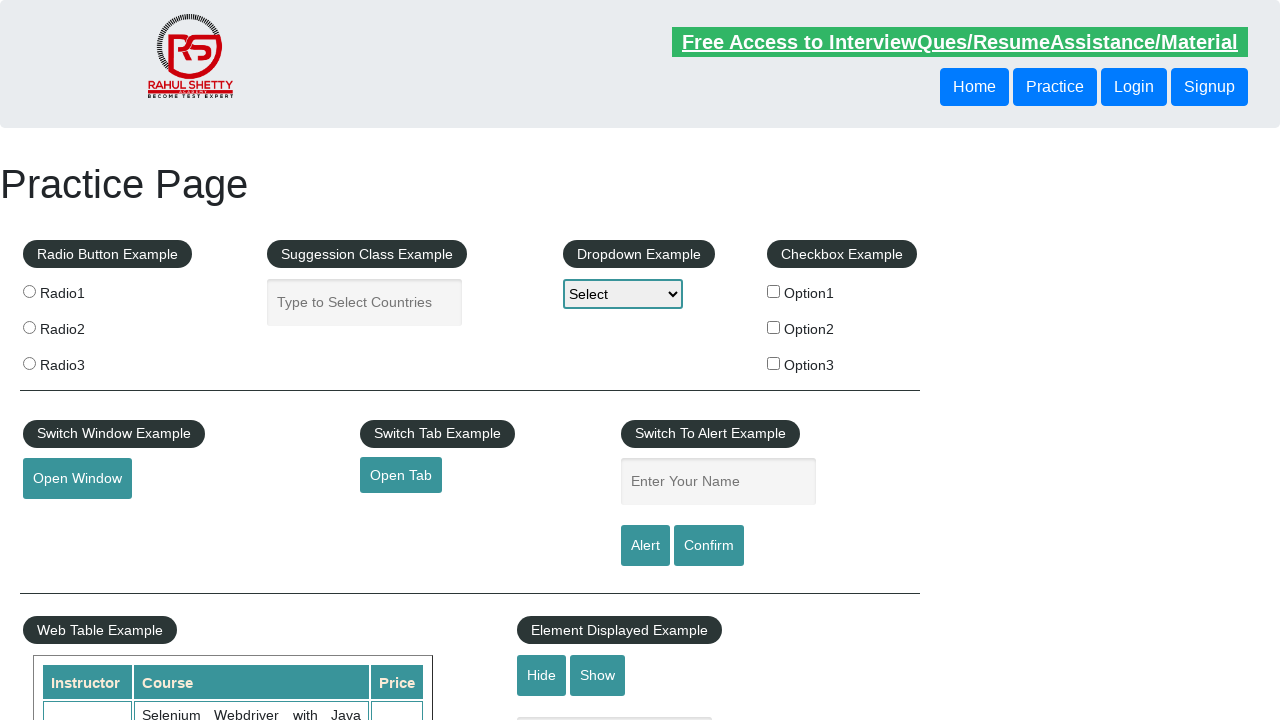

Verified total link count is 27 (found 27)
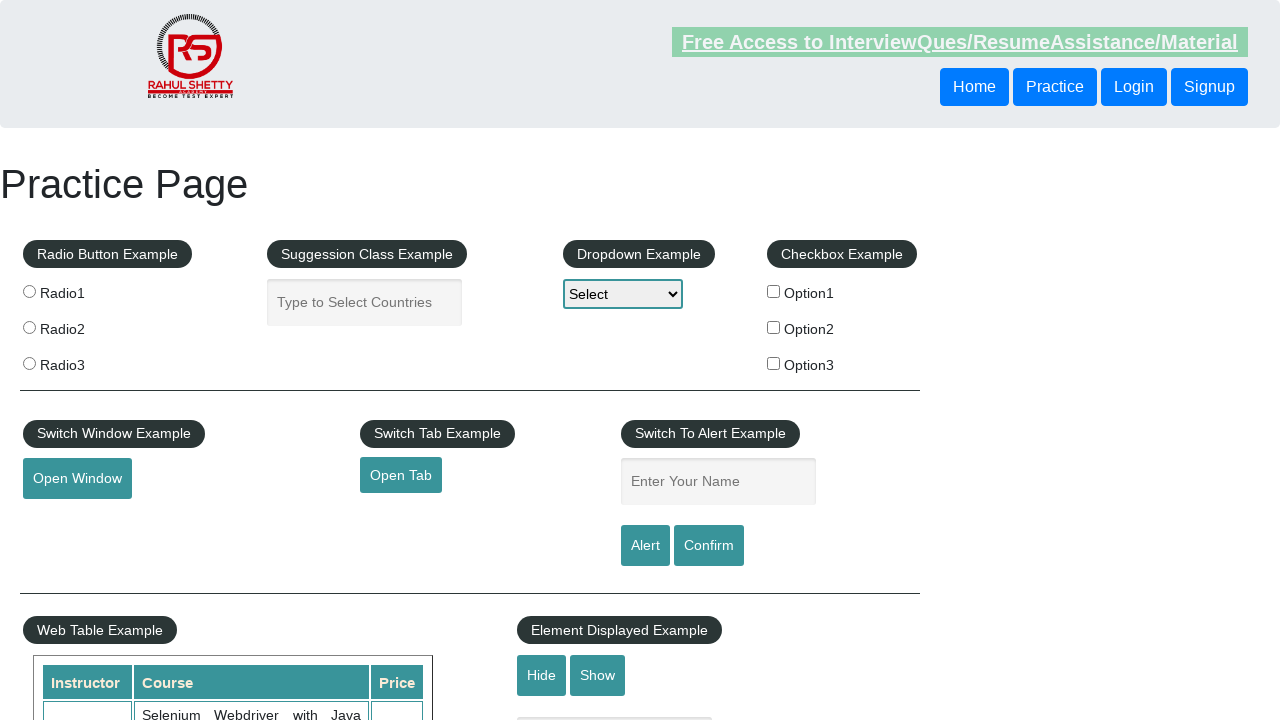

Located footer section with id 'gf-BIG'
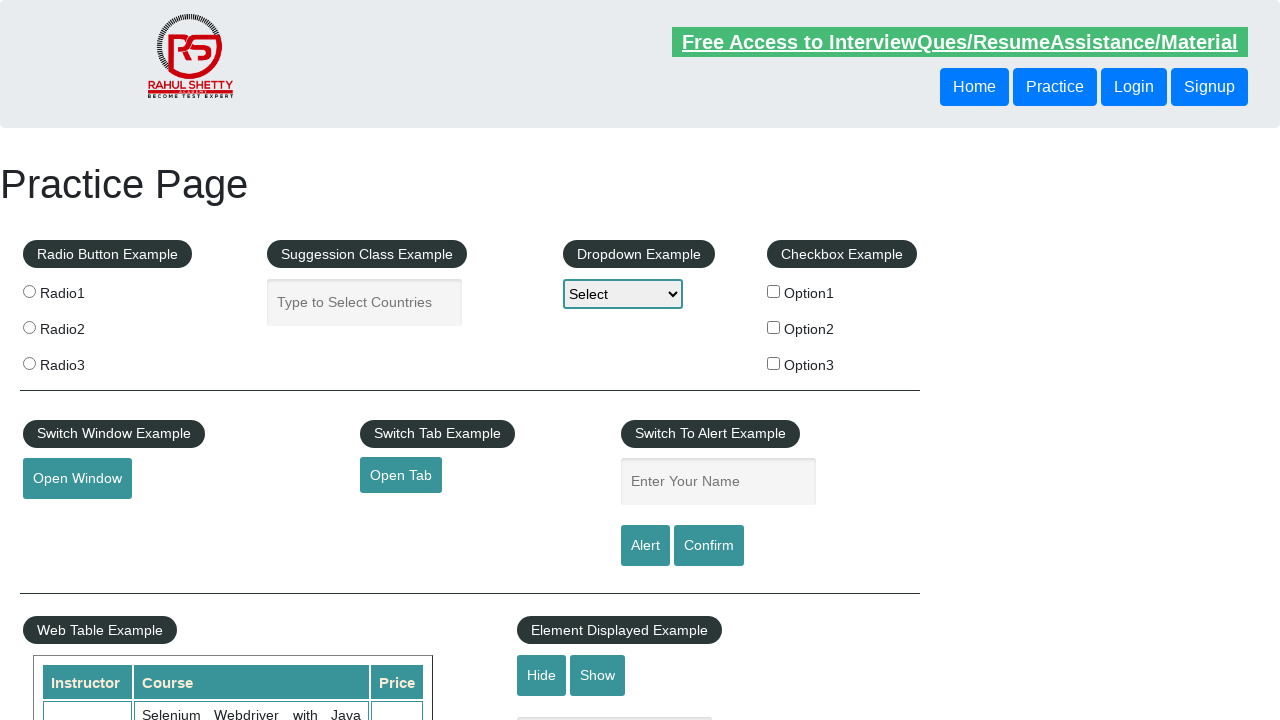

Counted footer links: 20
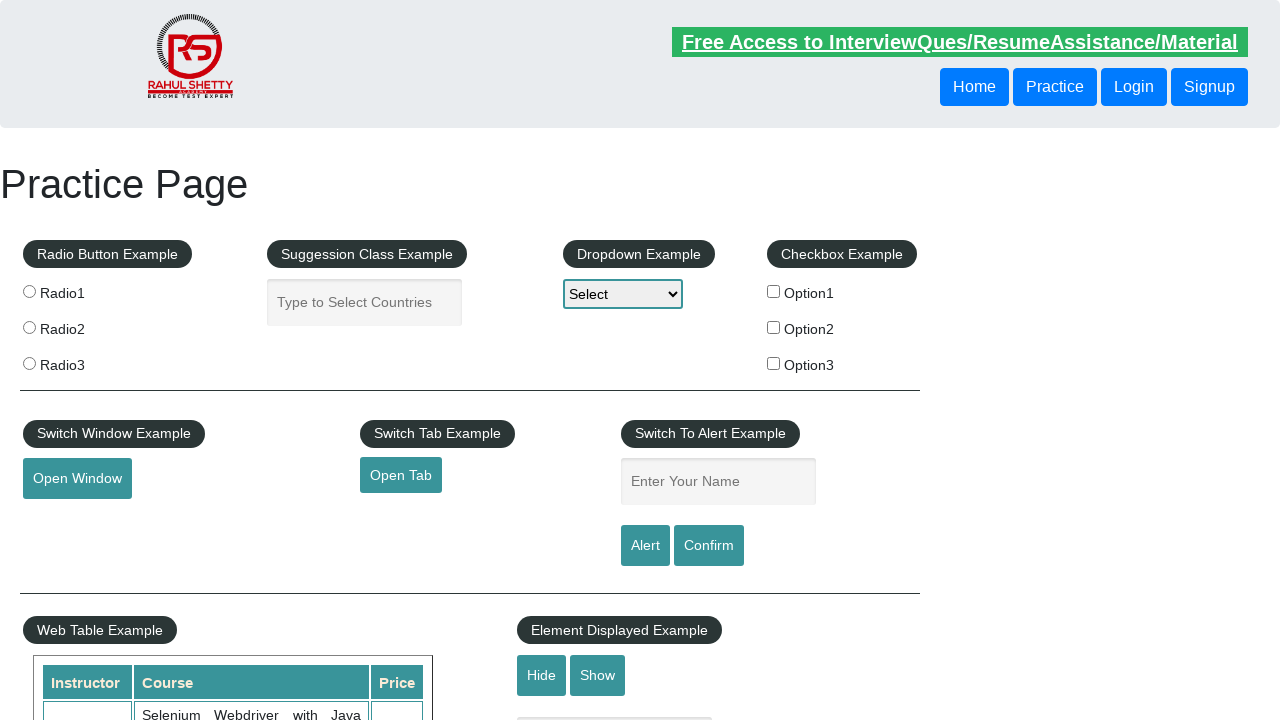

Located first column of footer table
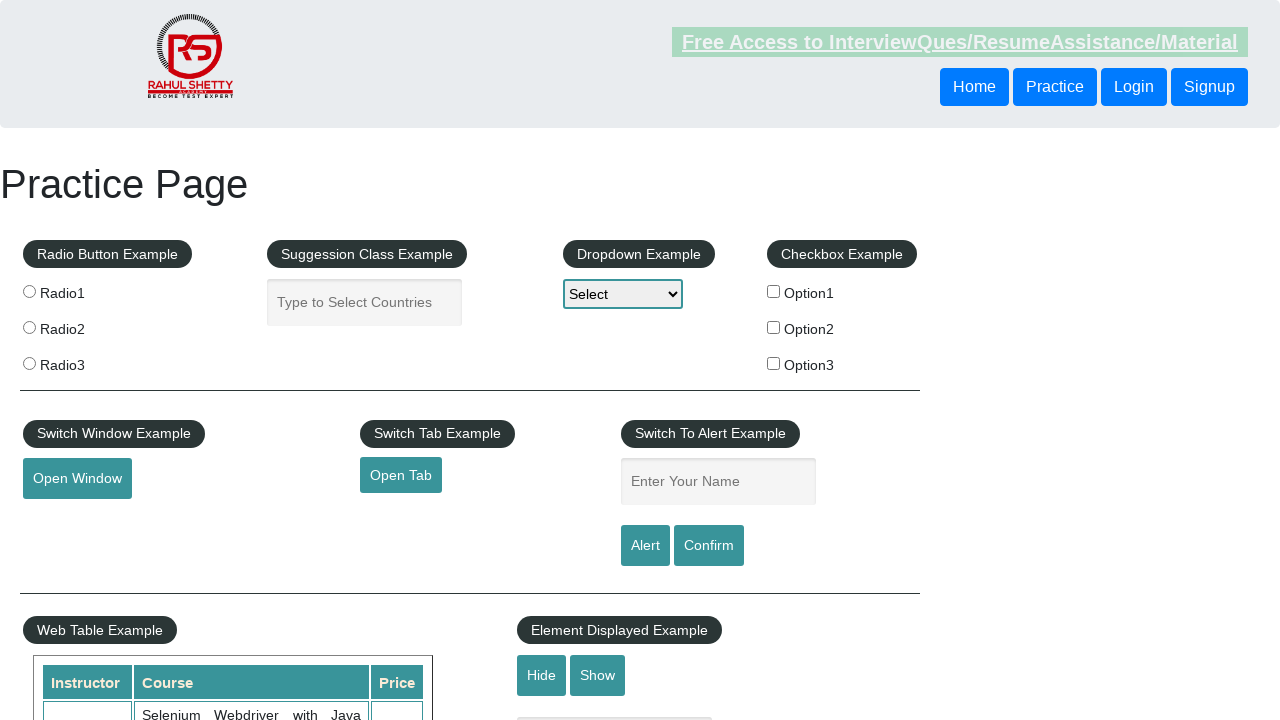

Retrieved all links from first column: 0 links
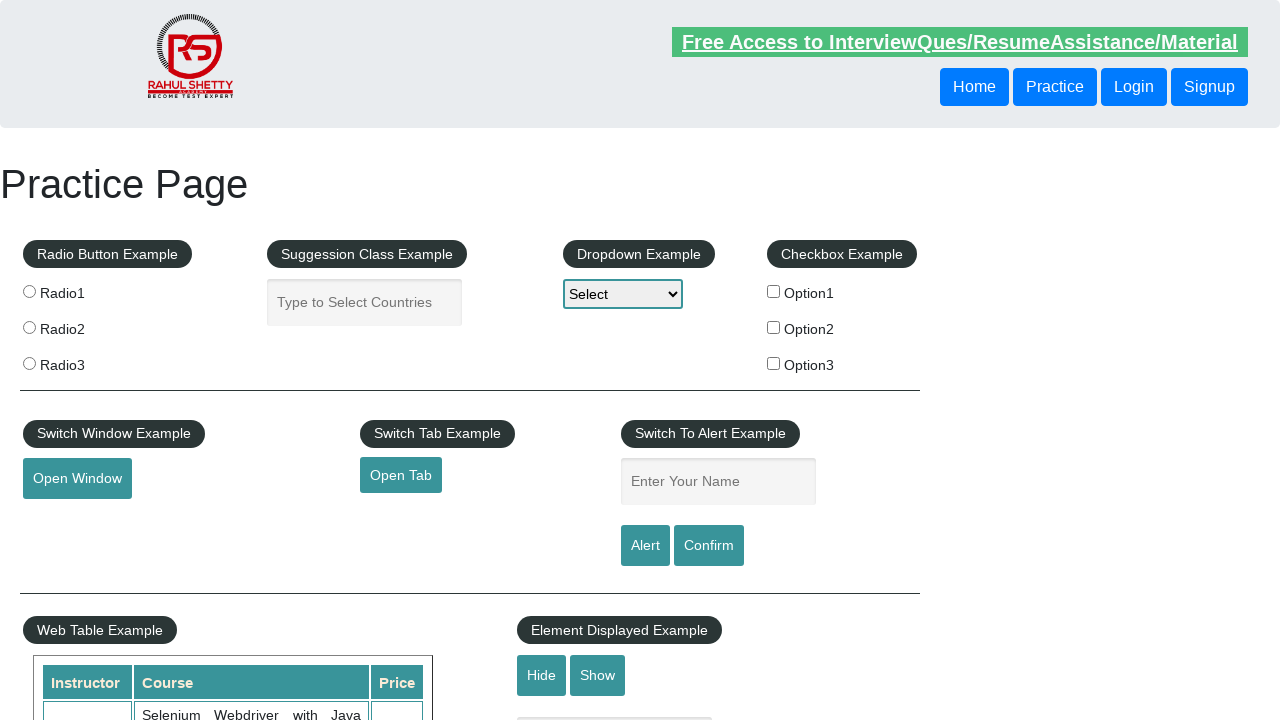

First column links count verified: 0
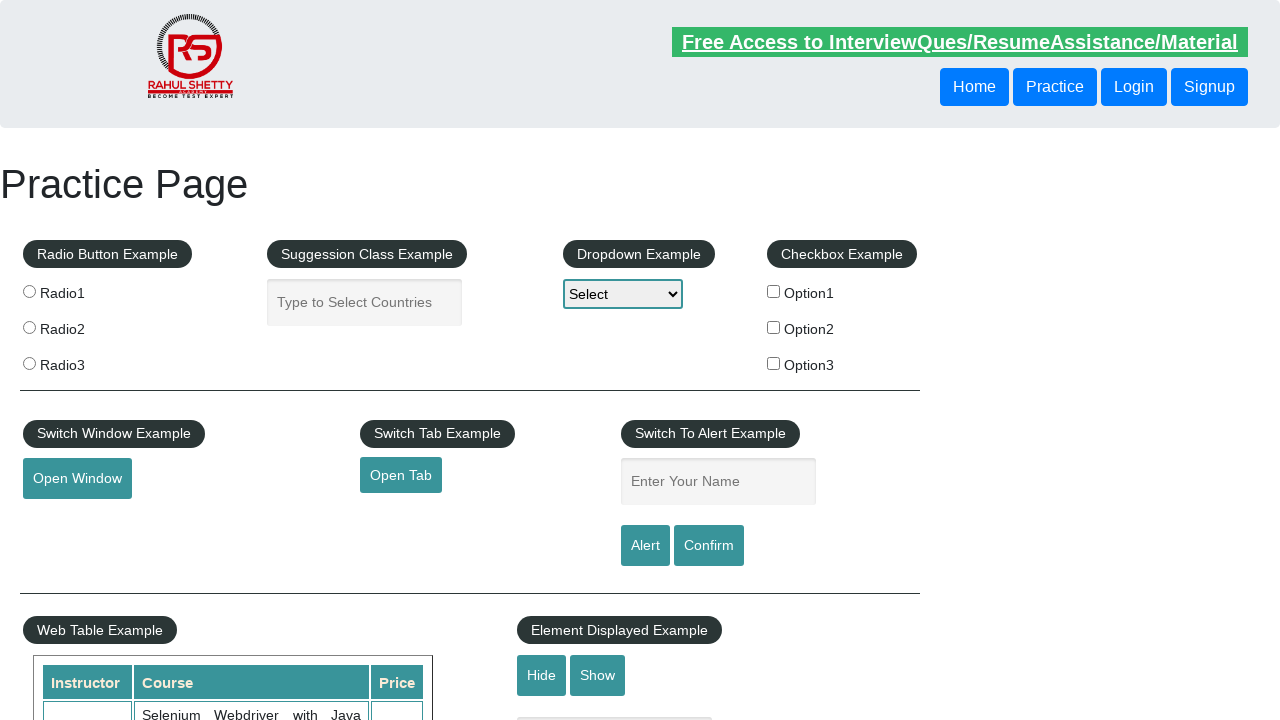

Waited 2000ms for all tabs to fully load
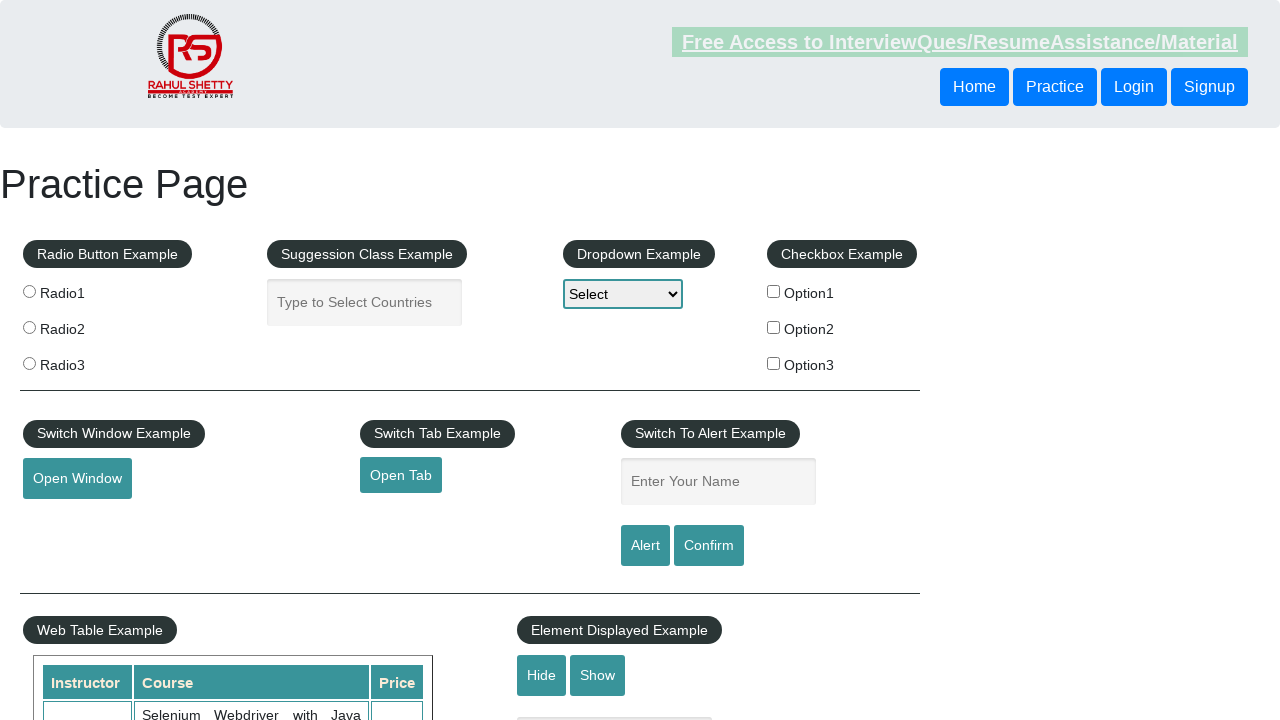

Retrieved all open pages/tabs: 1 total
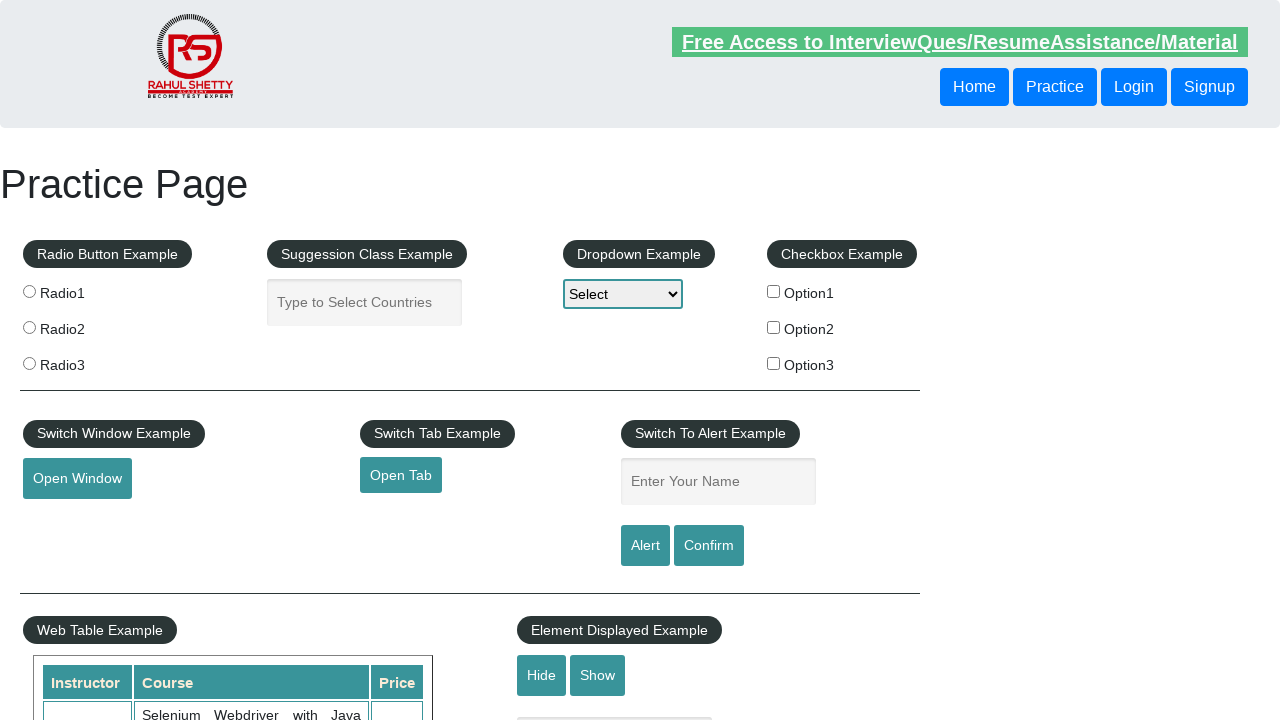

Opened page title: Practice Page
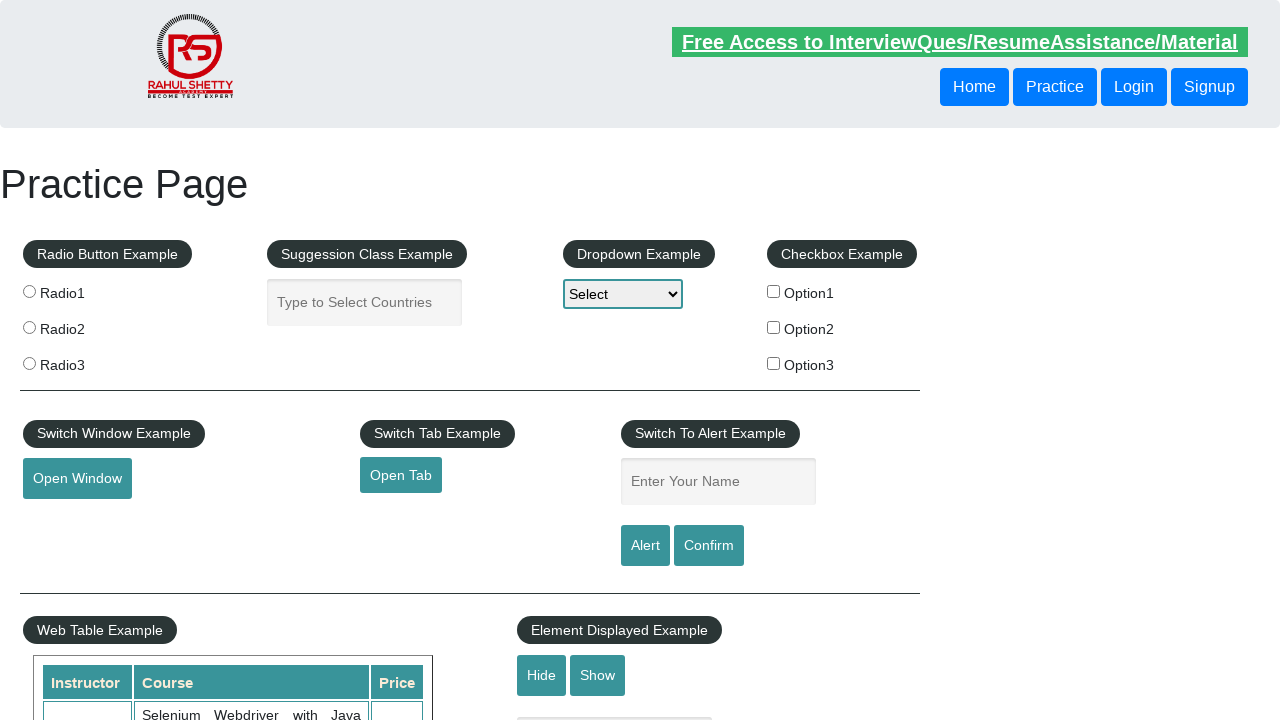

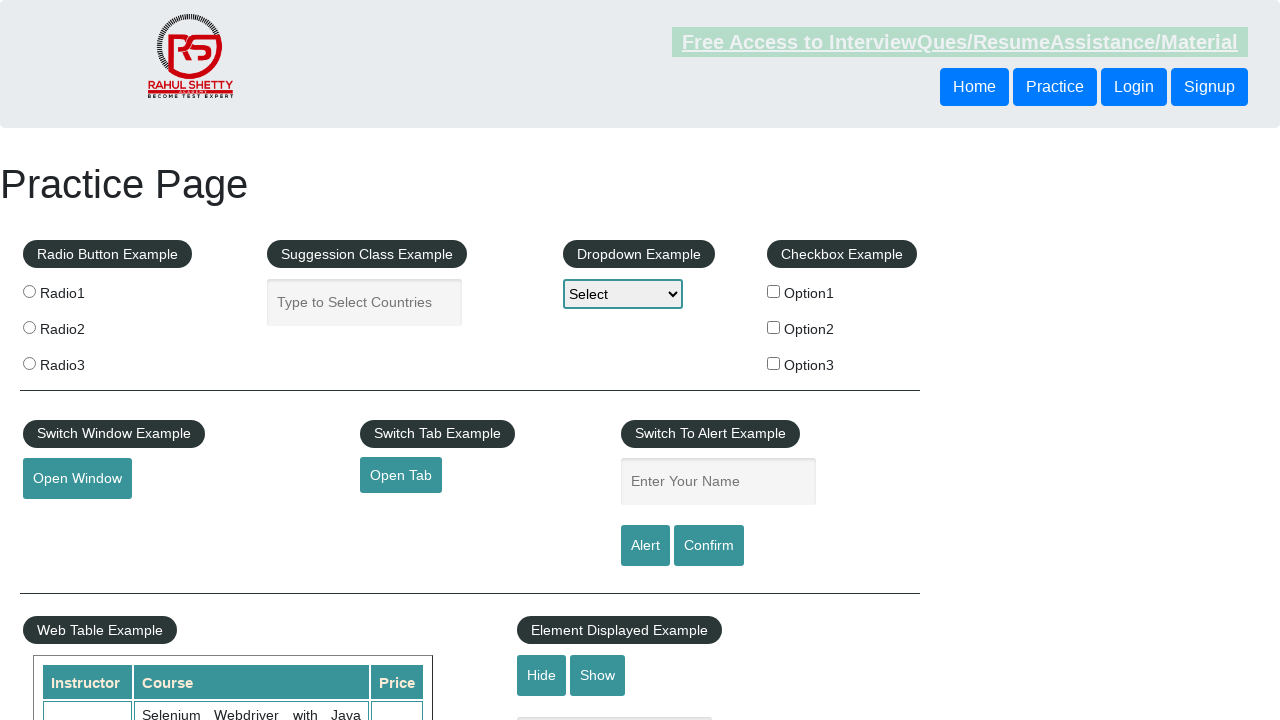